Tests that an item is removed if an empty text string is entered during editing

Starting URL: https://demo.playwright.dev/todomvc

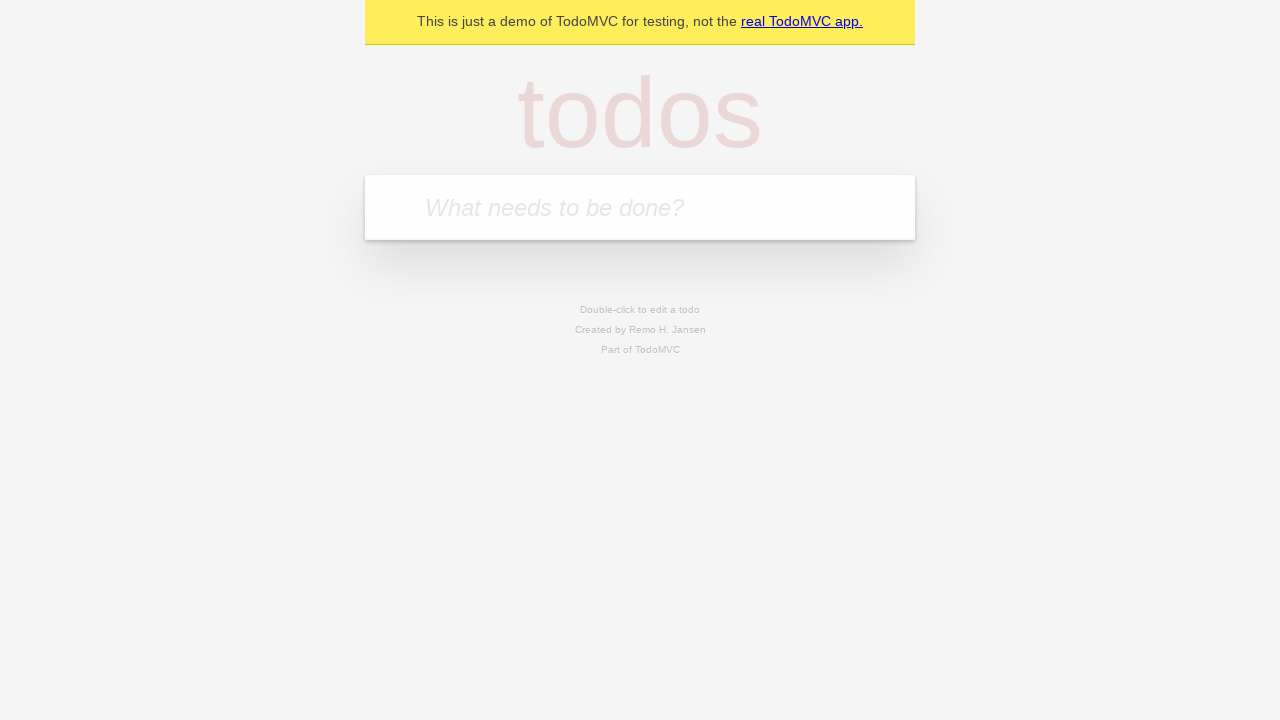

Filled todo input with 'buy some cheese' on internal:attr=[placeholder="What needs to be done?"i]
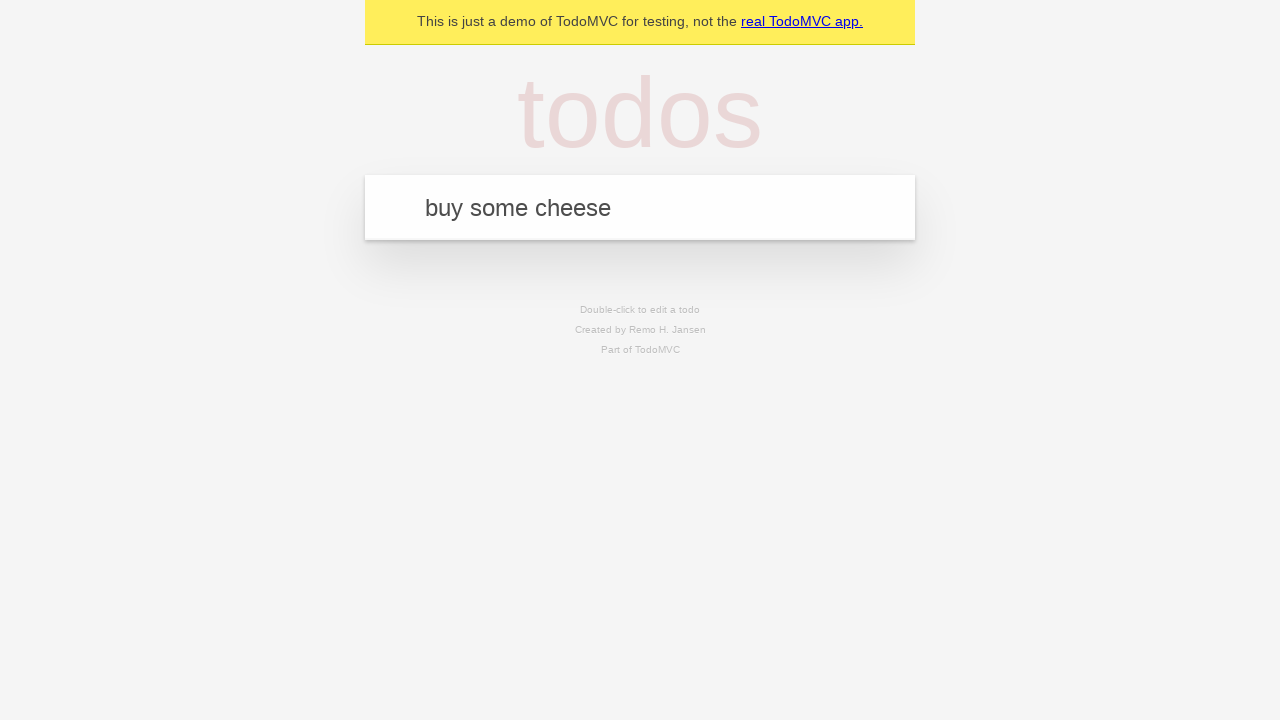

Pressed Enter to create first todo on internal:attr=[placeholder="What needs to be done?"i]
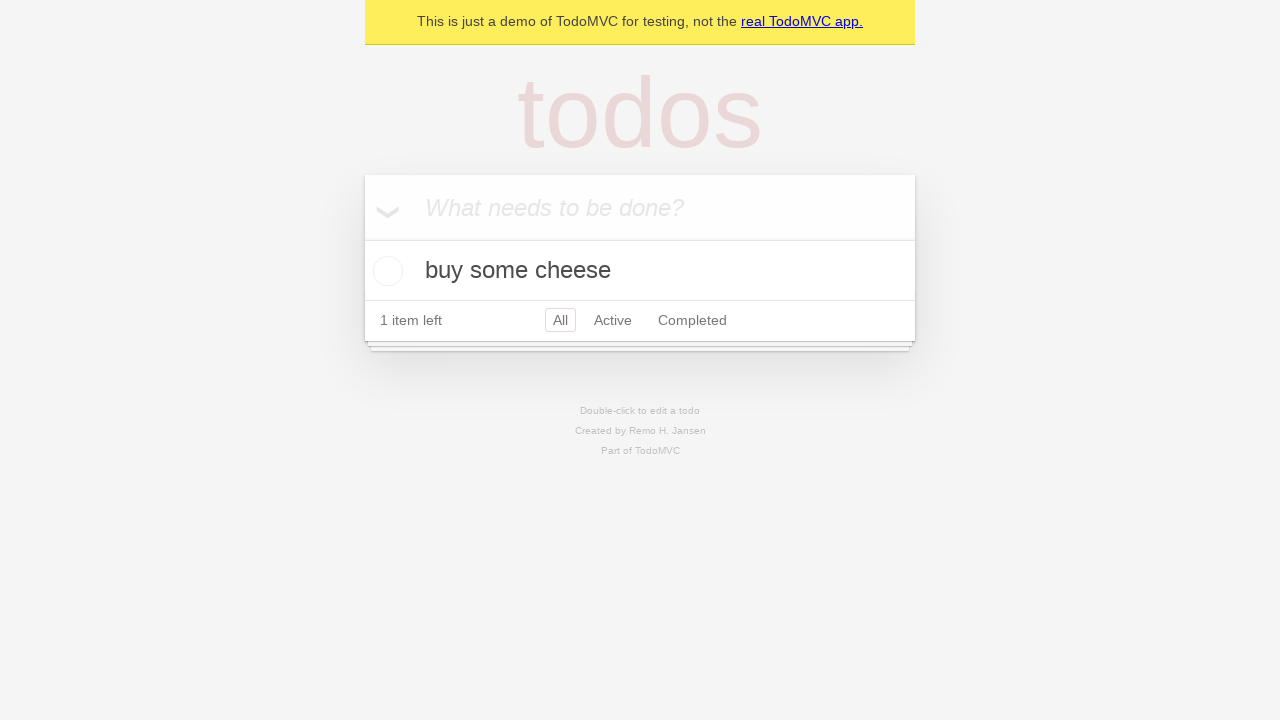

Filled todo input with 'feed the cat' on internal:attr=[placeholder="What needs to be done?"i]
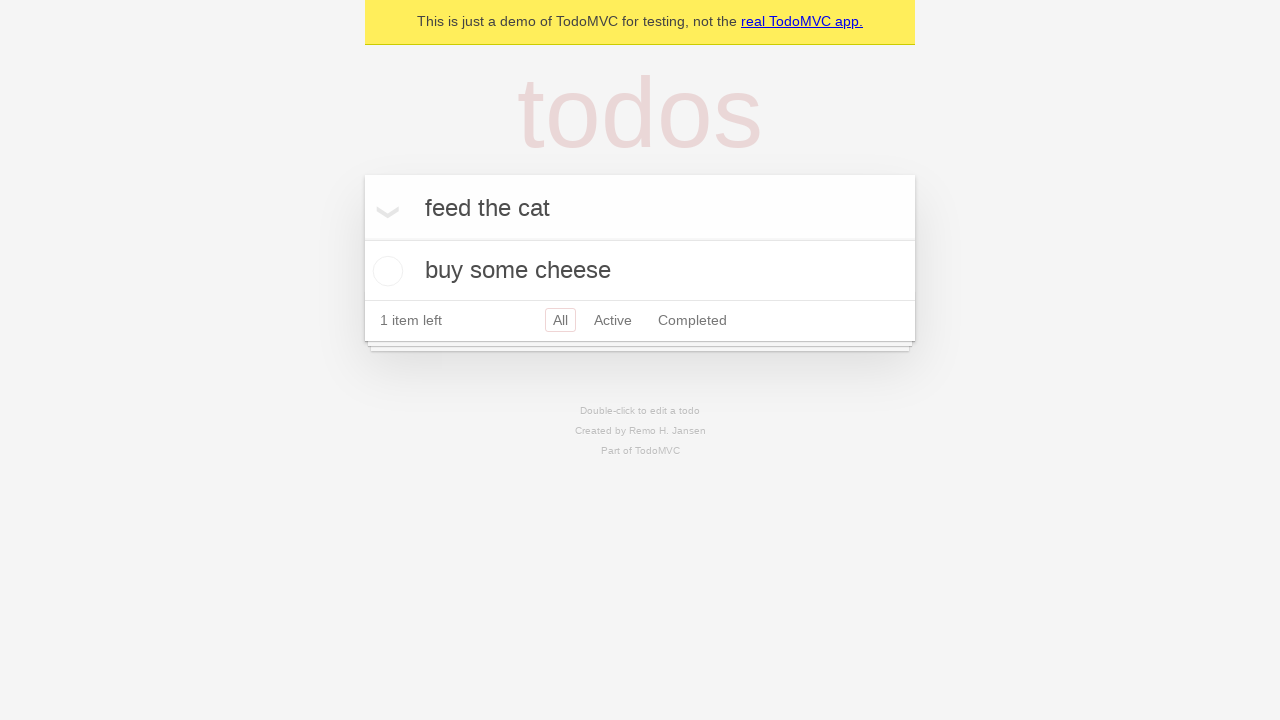

Pressed Enter to create second todo on internal:attr=[placeholder="What needs to be done?"i]
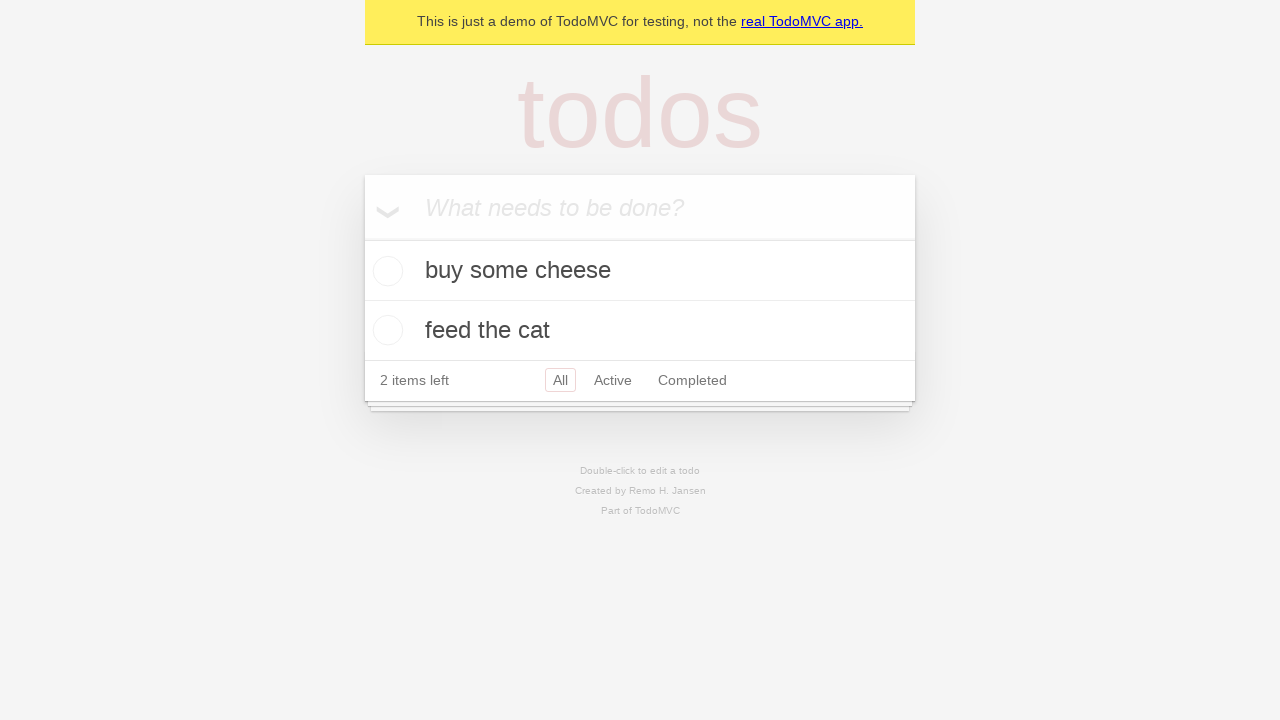

Filled todo input with 'book a doctors appointment' on internal:attr=[placeholder="What needs to be done?"i]
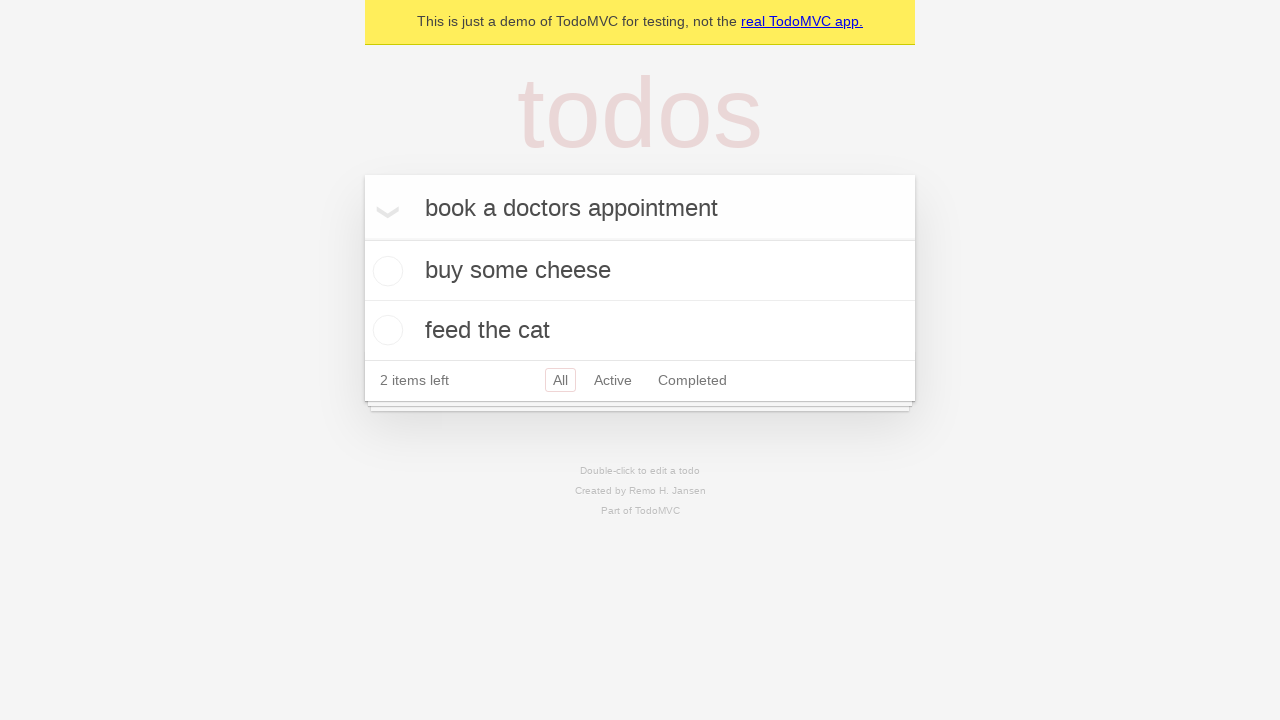

Pressed Enter to create third todo on internal:attr=[placeholder="What needs to be done?"i]
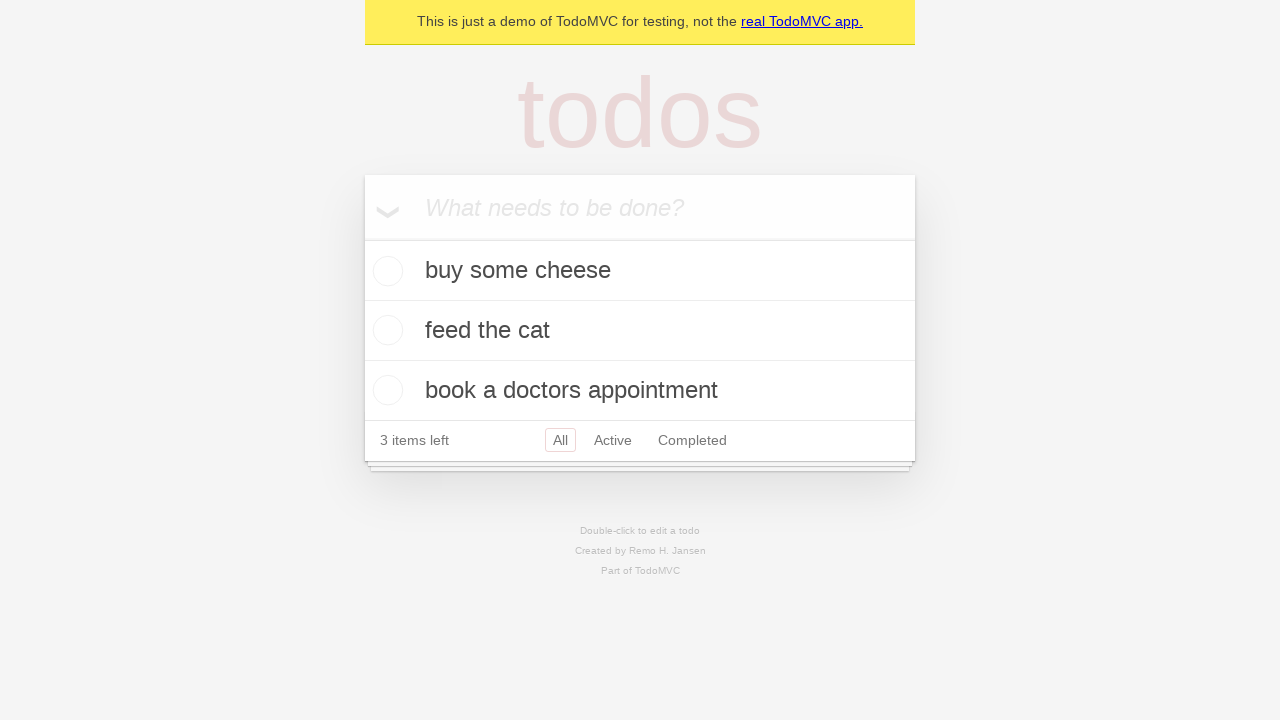

Waited for all 3 todos to be created
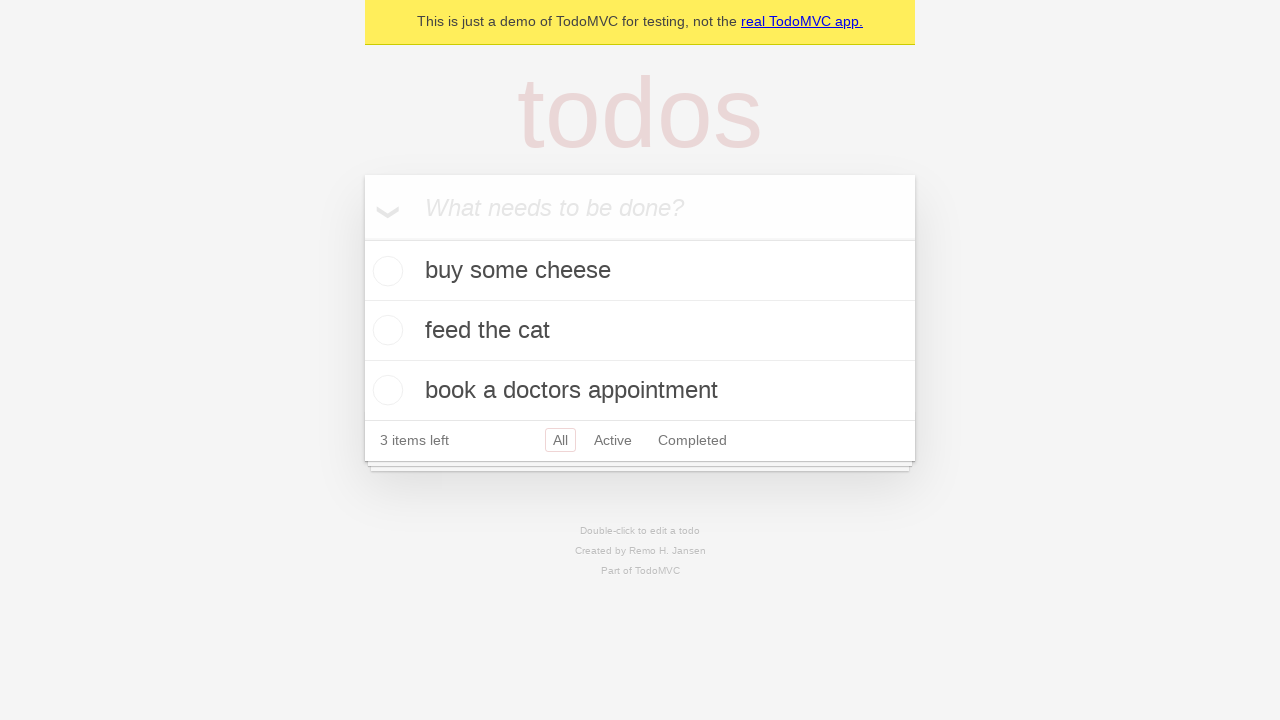

Double-clicked second todo item to enter edit mode at (640, 331) on internal:testid=[data-testid="todo-item"s] >> nth=1
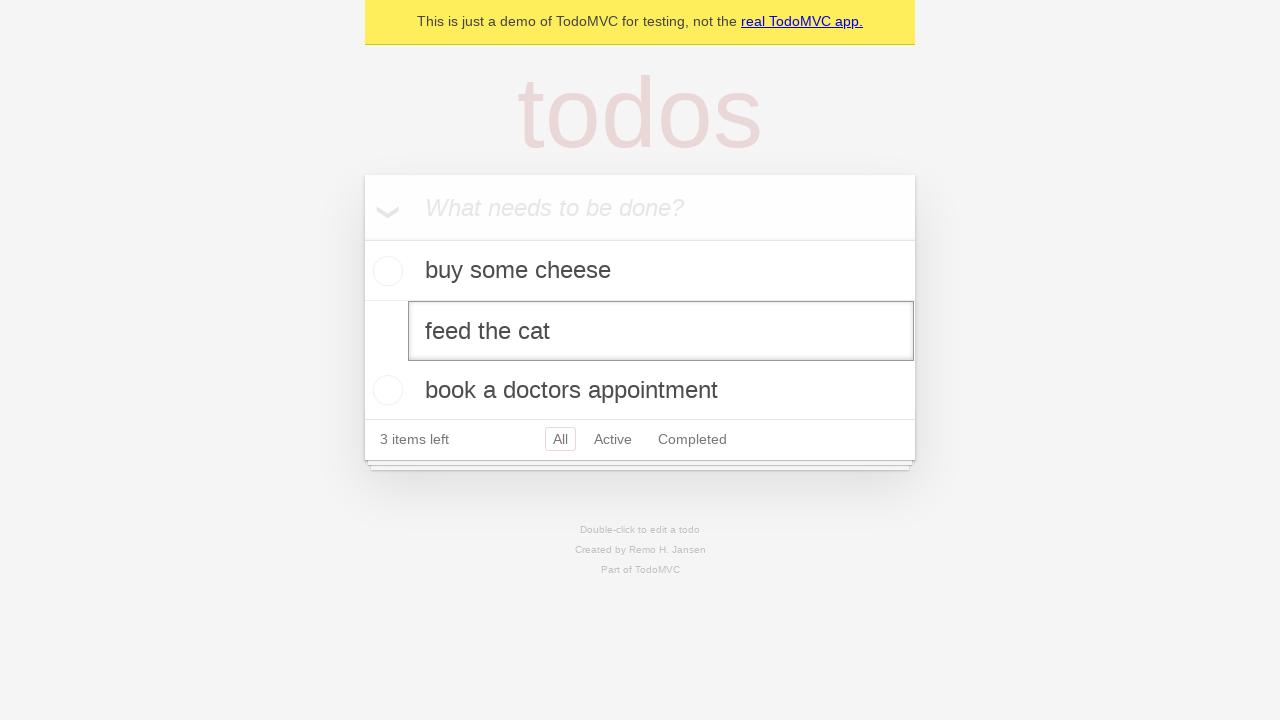

Cleared the todo text field with empty string on internal:testid=[data-testid="todo-item"s] >> nth=1 >> internal:role=textbox[nam
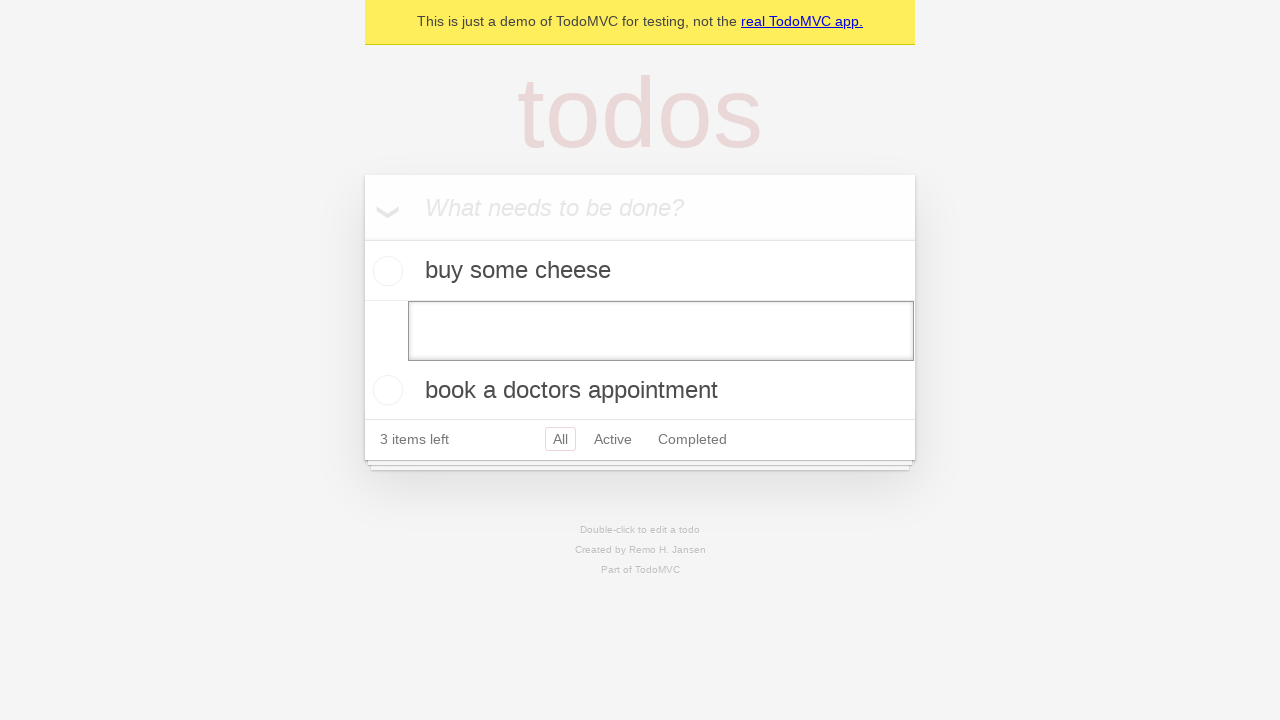

Pressed Enter to confirm edit with empty text, removing the todo on internal:testid=[data-testid="todo-item"s] >> nth=1 >> internal:role=textbox[nam
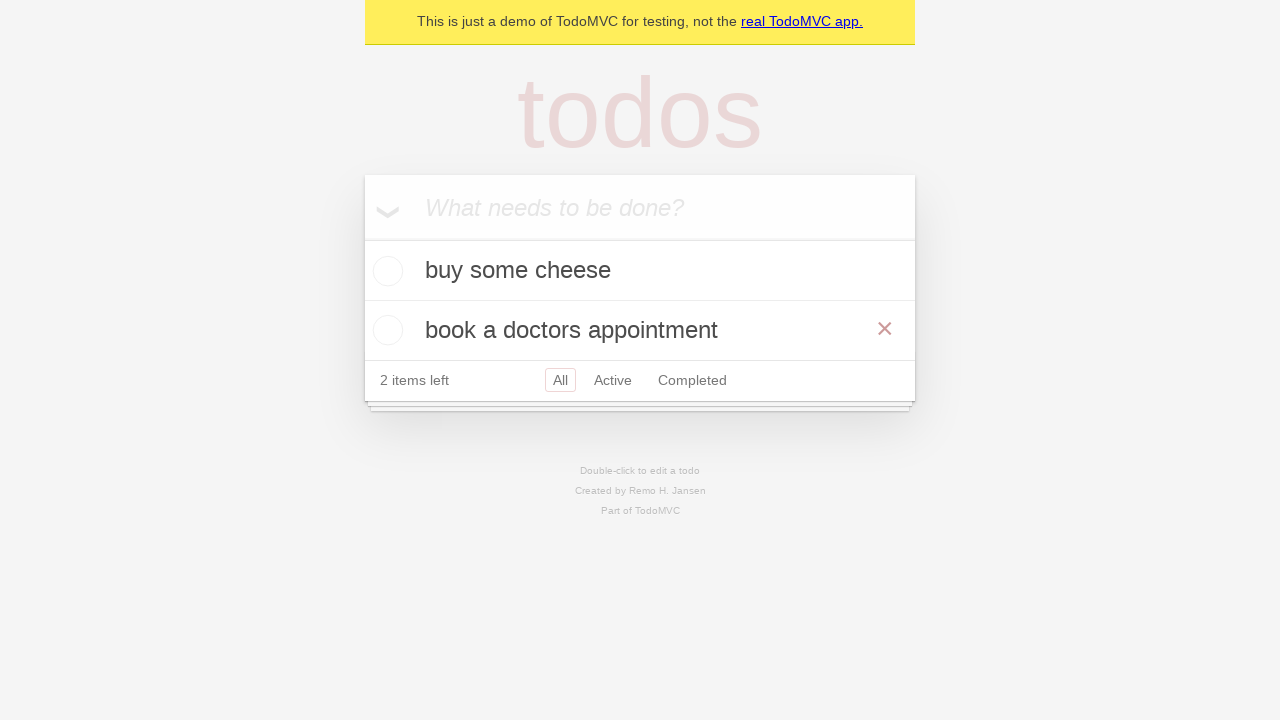

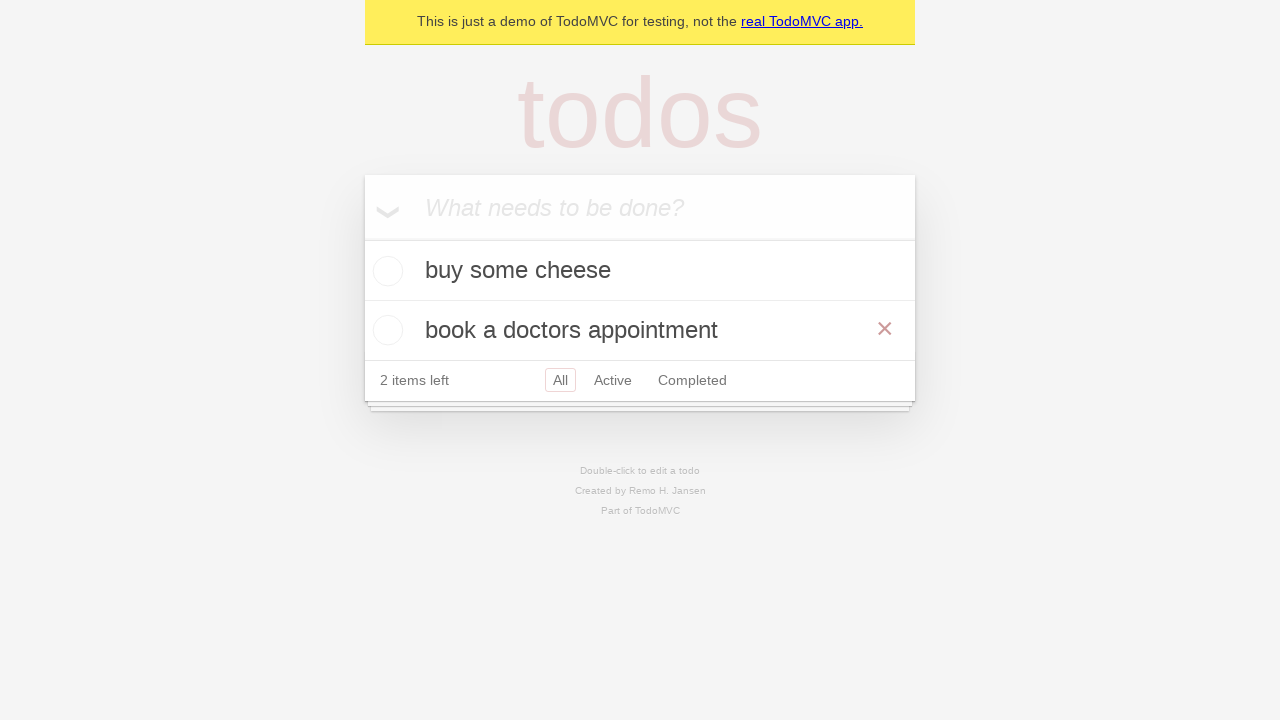